Tests searching for a specific product "htc touch hd" and validates that search results contain the expected product

Starting URL: https://ecommerce-playground.lambdatest.io/

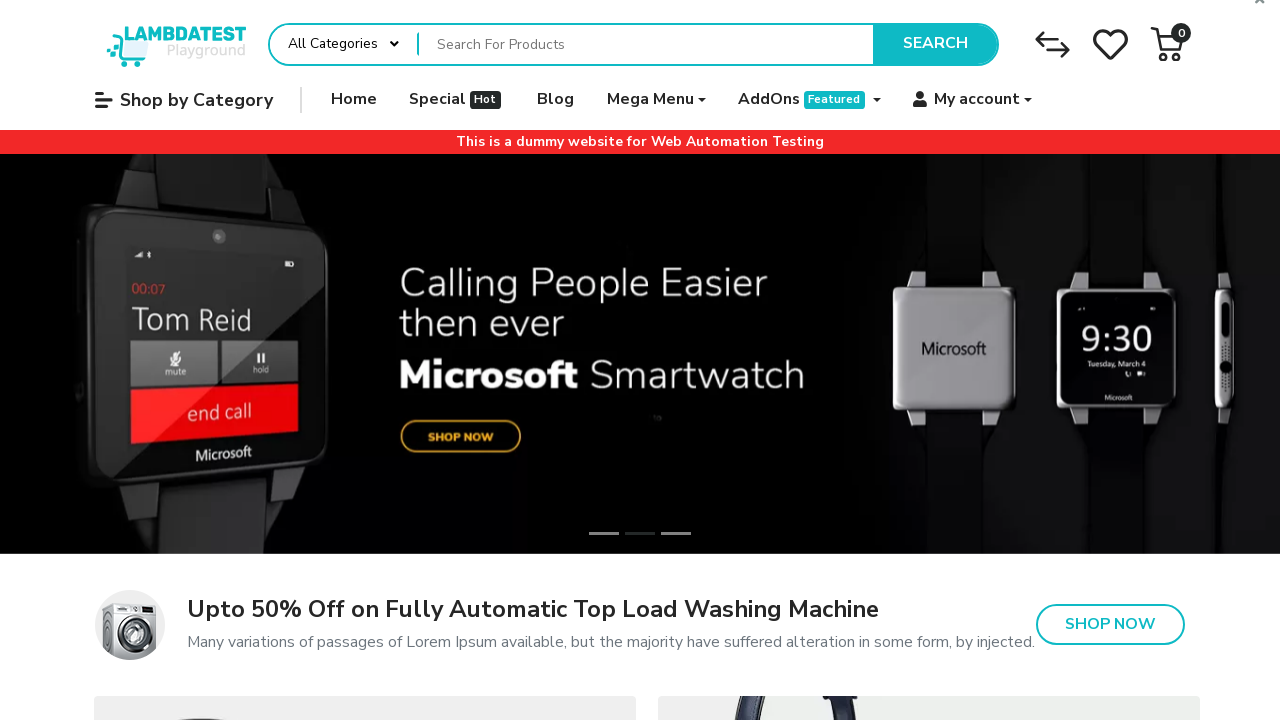

Filled search box with 'htc touch hd' on input[name='search']
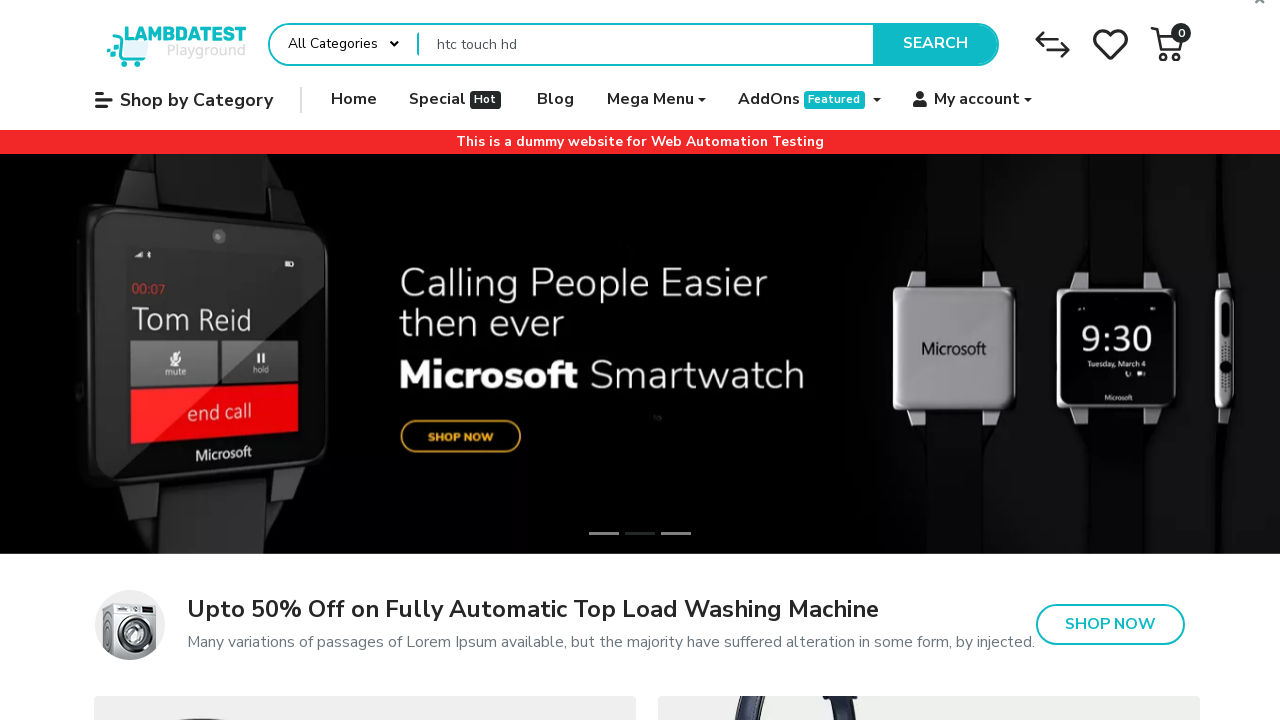

Clicked search button to perform product search at (935, 44) on button.type-text
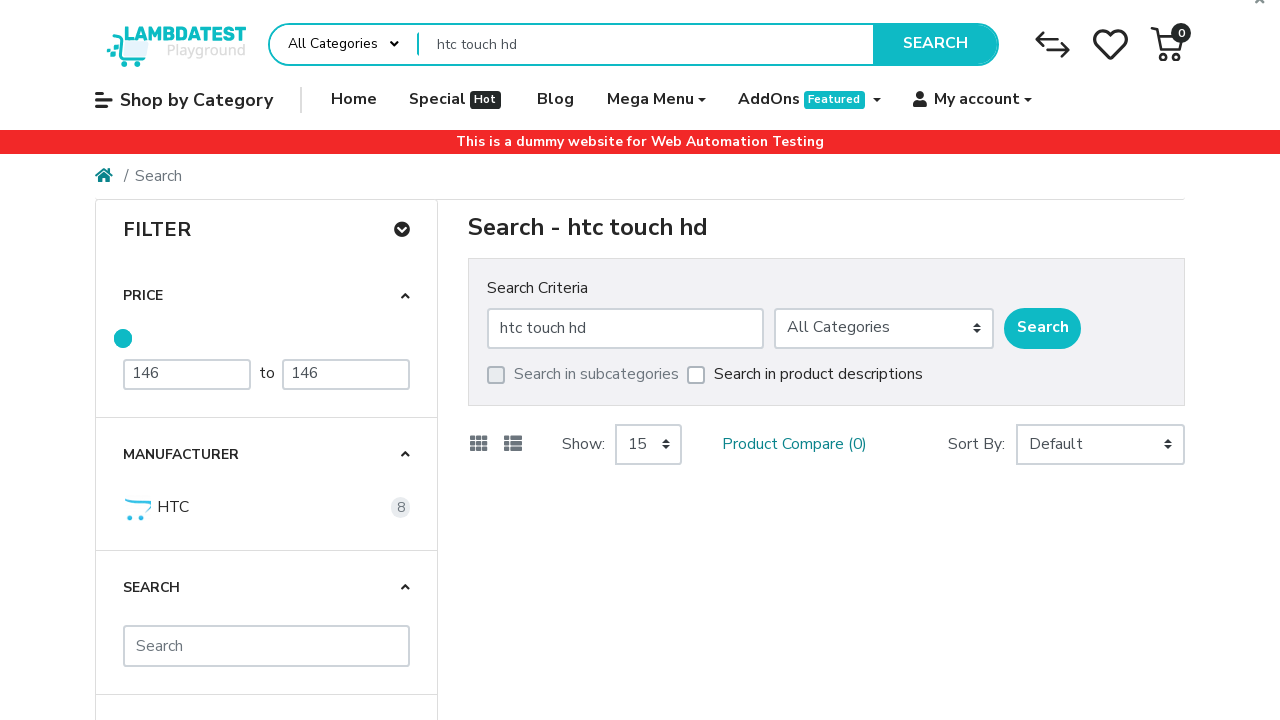

Search results loaded with product thumbnails
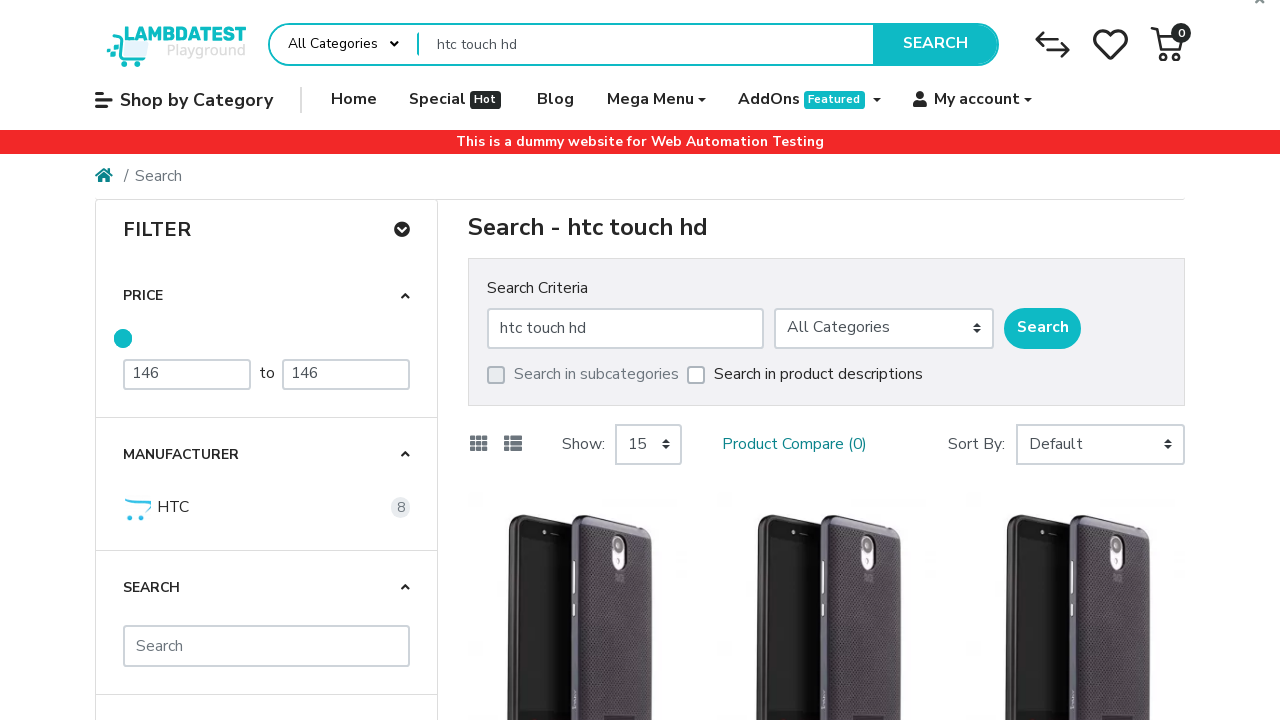

Verified that 'HTC Touch HD' product appears in search results
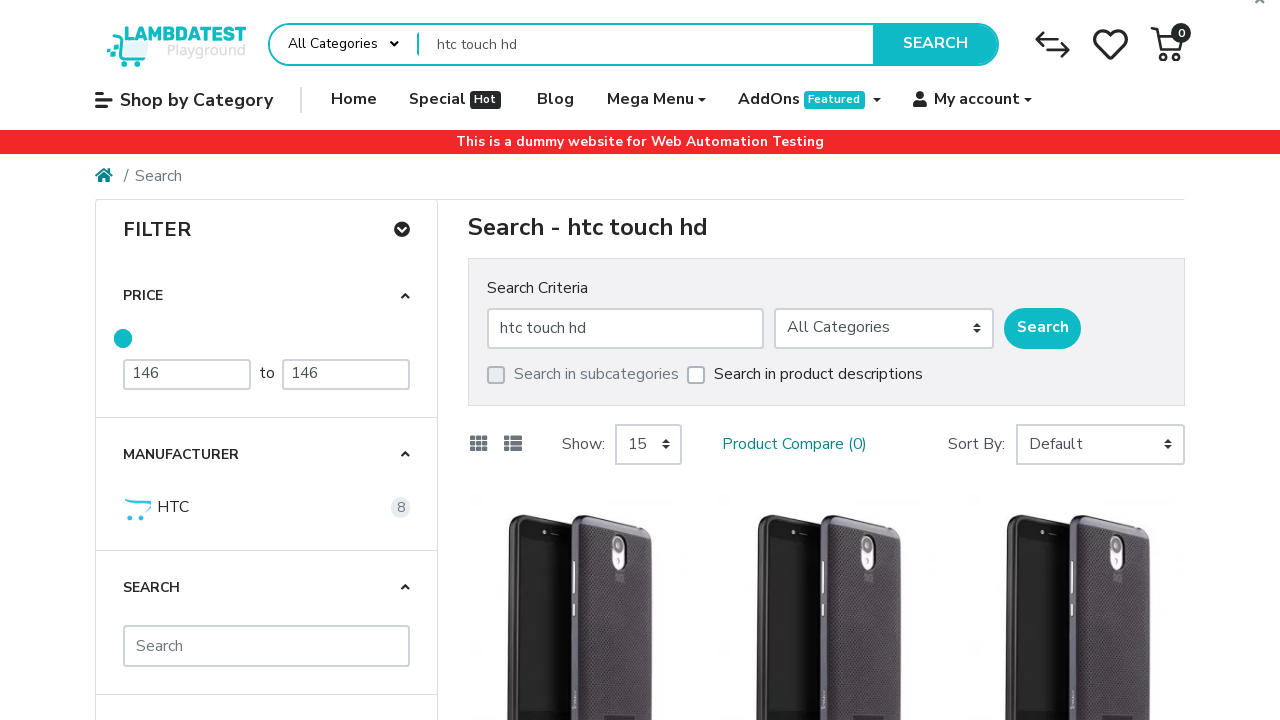

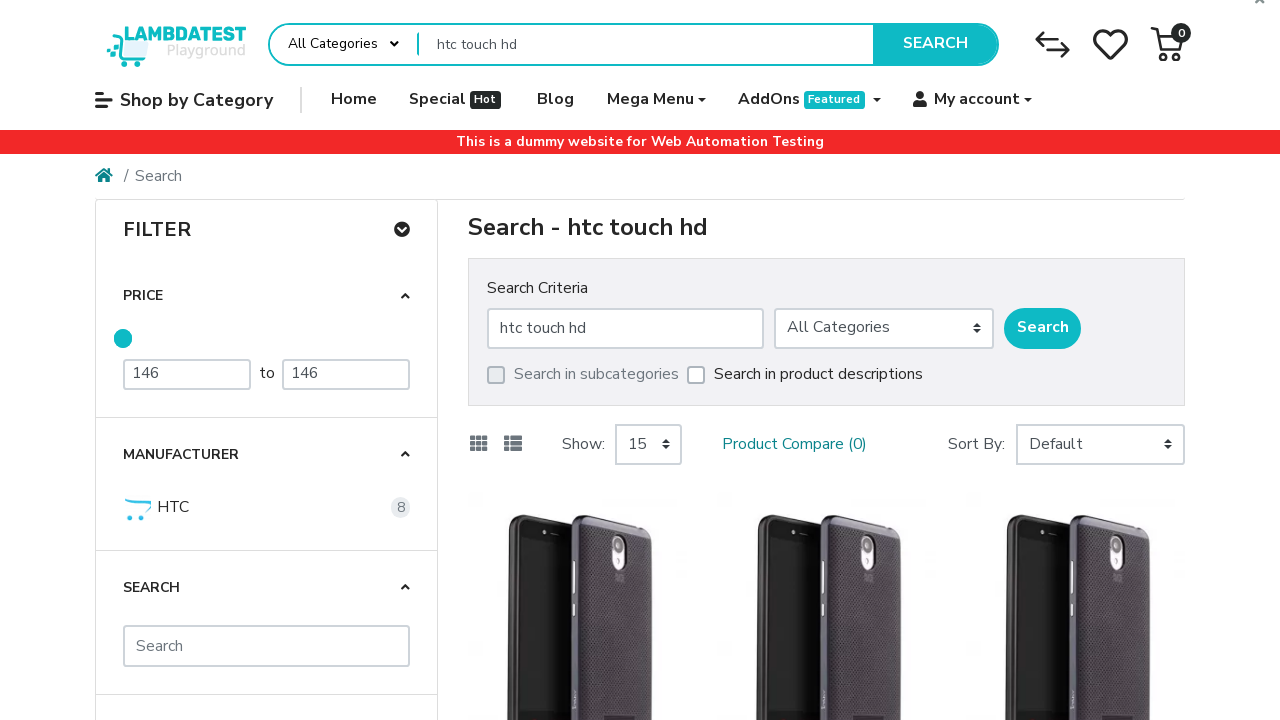